Tests interaction with W3Schools tryit editor page by clicking a button element

Starting URL: https://www.w3schools.com/jsref/tryit.asp?filename=tryjsref_win_btoa

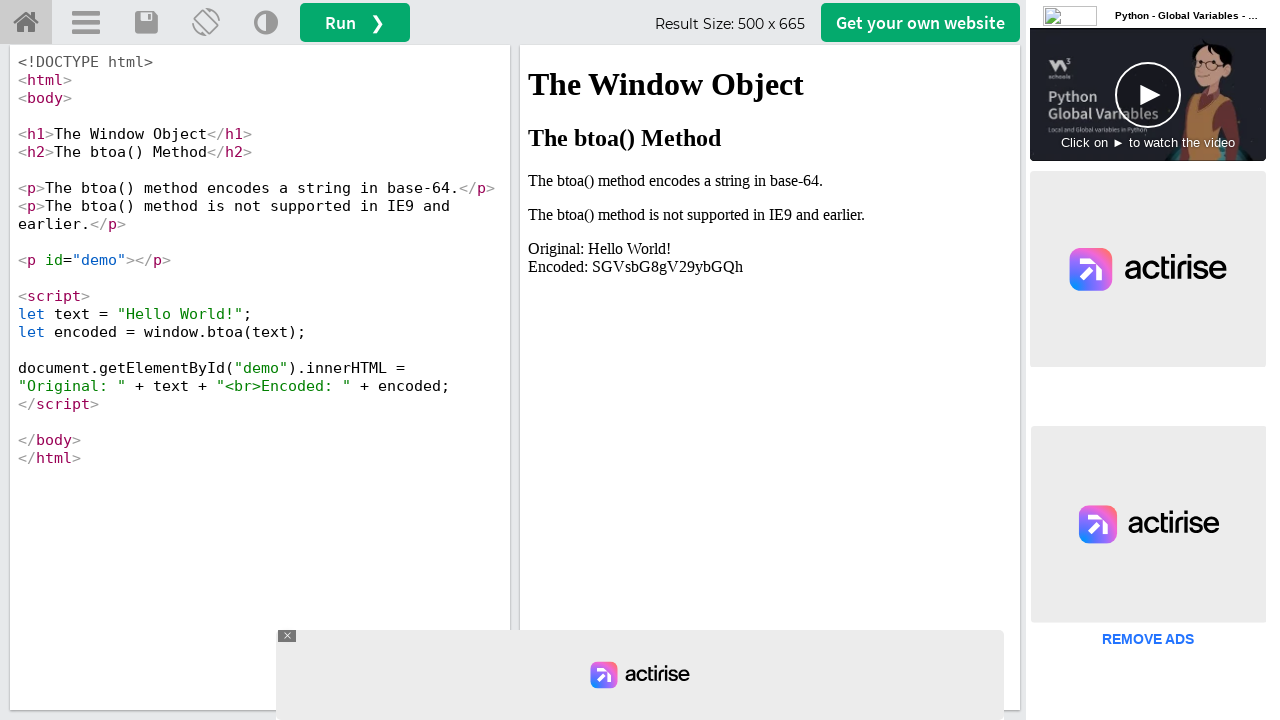

Clicked the 'Get your own website' button in W3Schools tryit editor at (922, 22) on xpath=//*[@id='getwebsitebtn']/span
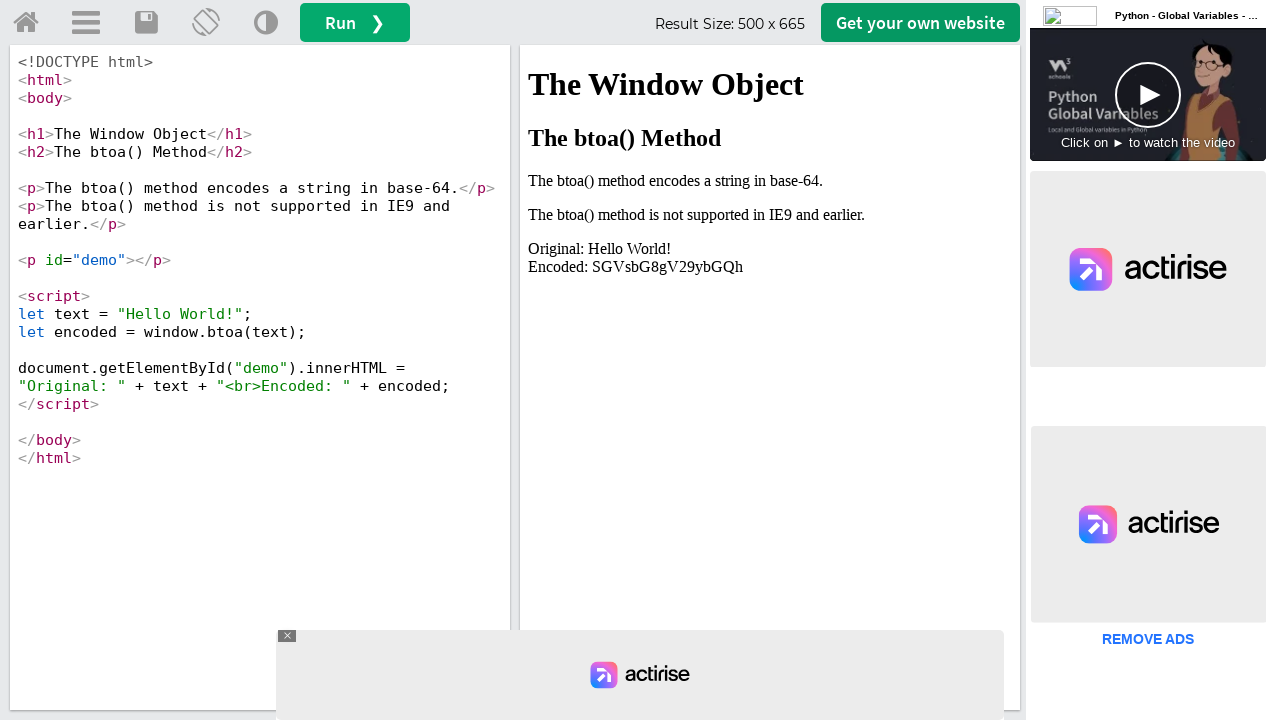

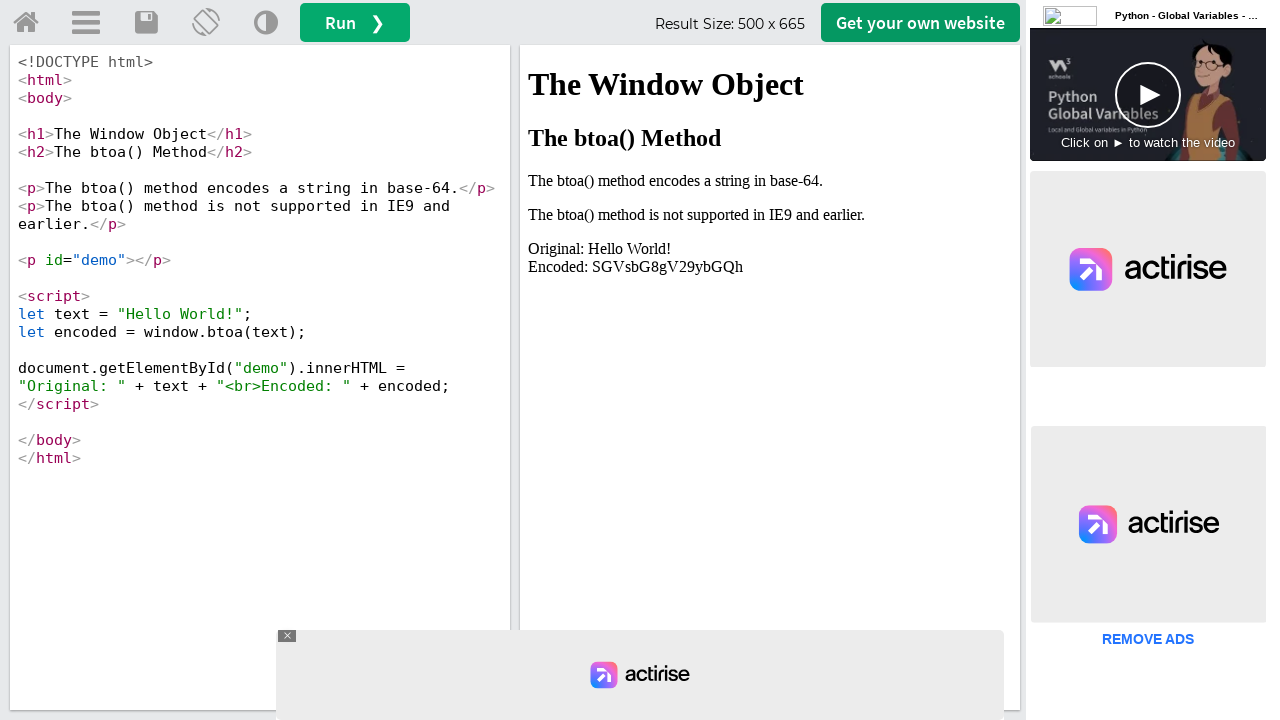